Tests the NEWS & EVENTS section by navigating to it and scrolling through the content

Starting URL: https://iitm.humanbrain.in/index.html

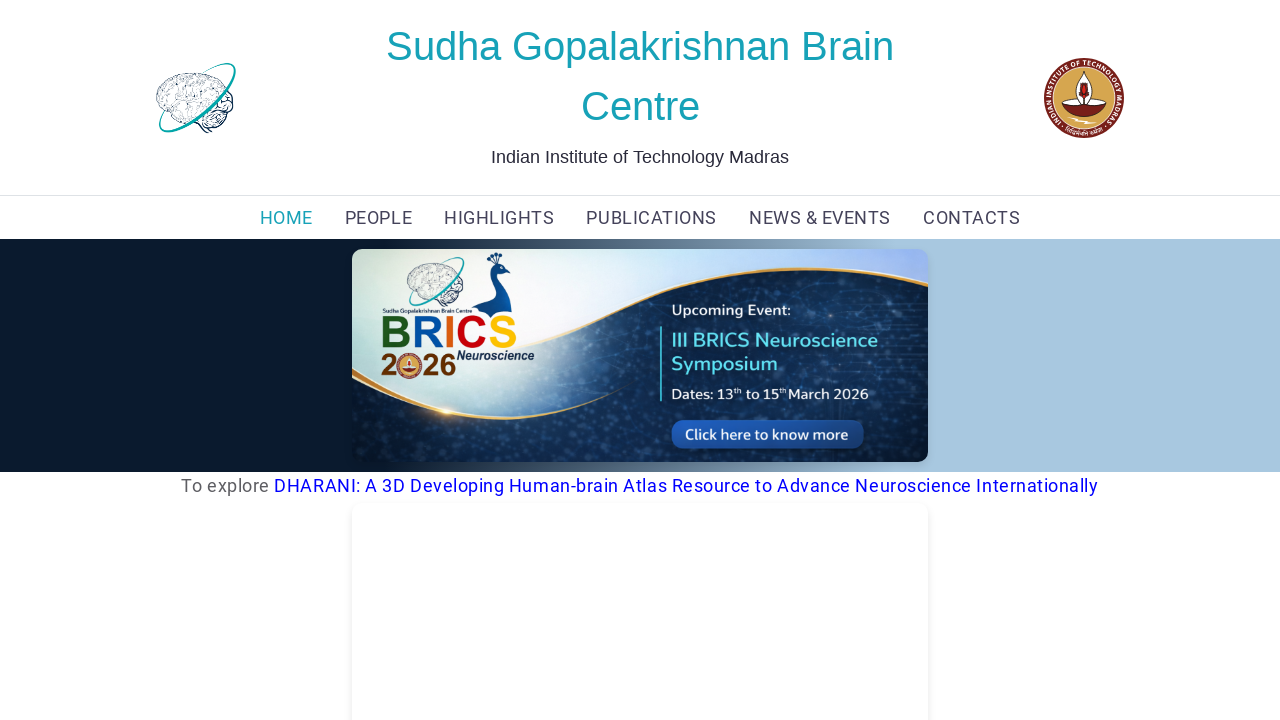

Clicked on NEWS & EVENTS navigation link at (820, 218) on xpath=(//a[text()='NEWS & EVENTS'])[1]
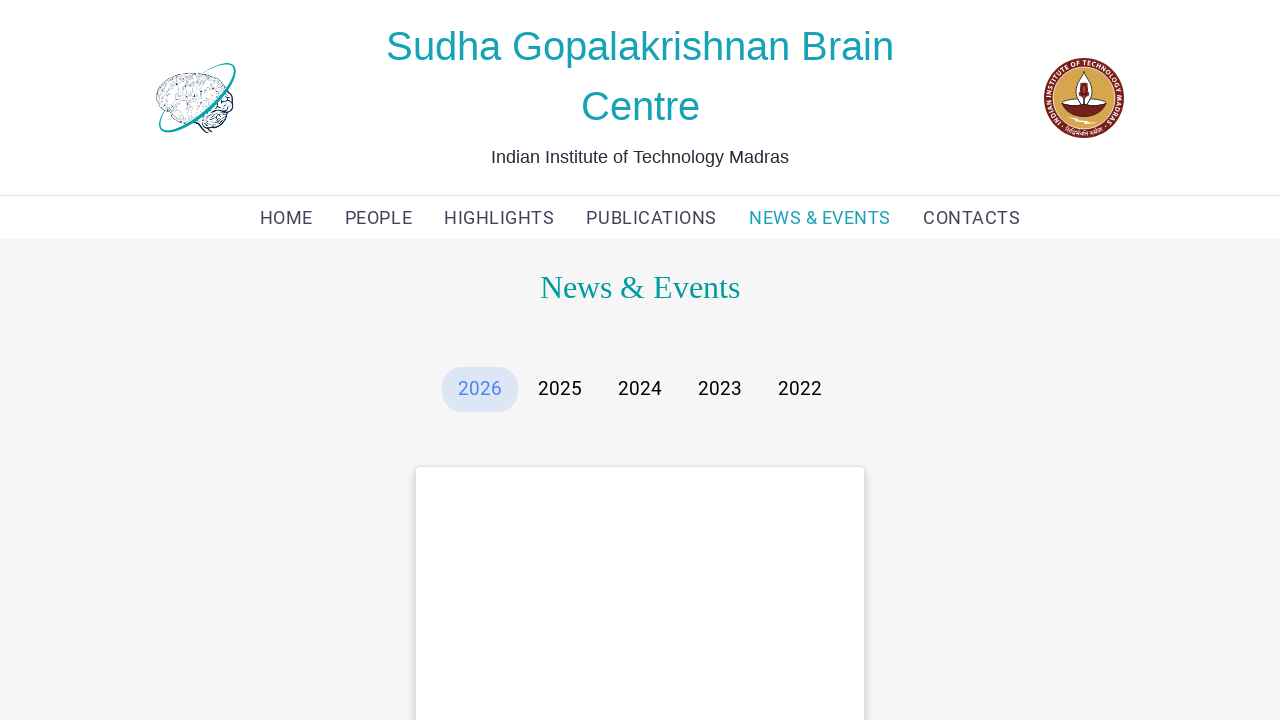

Scrolled to bottom of page to view all news and events content
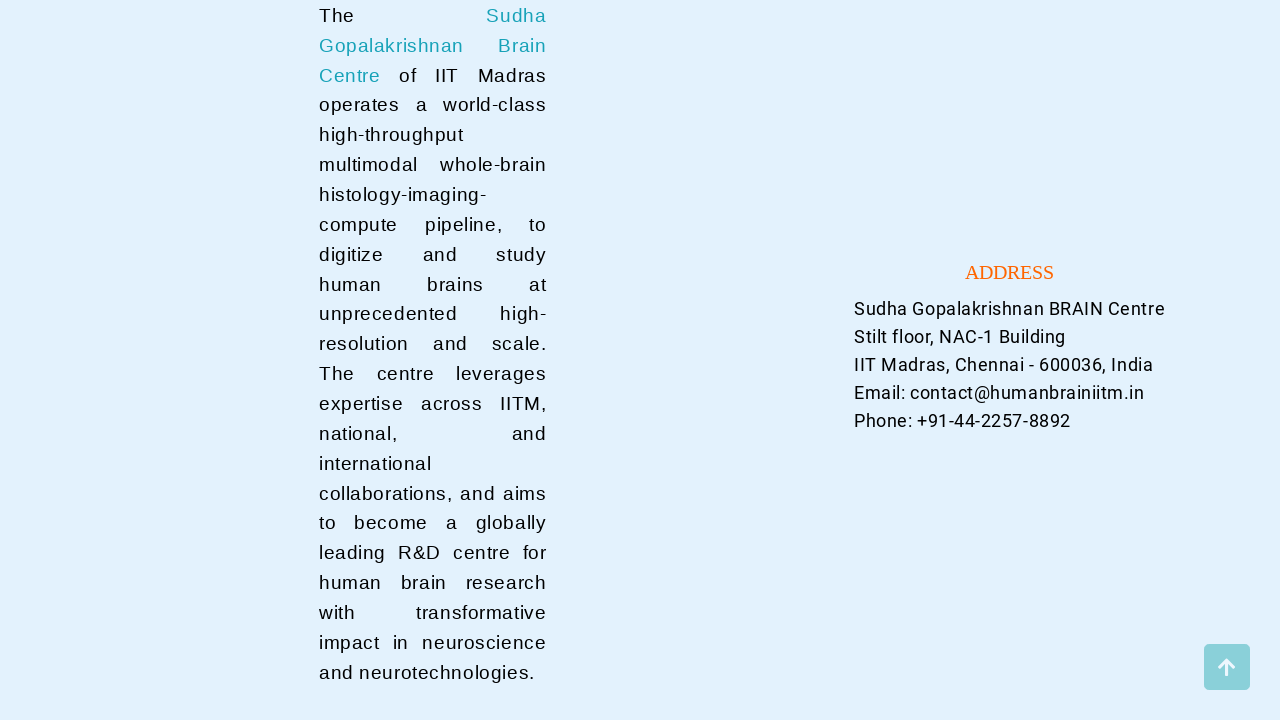

Scrolled back to top of page
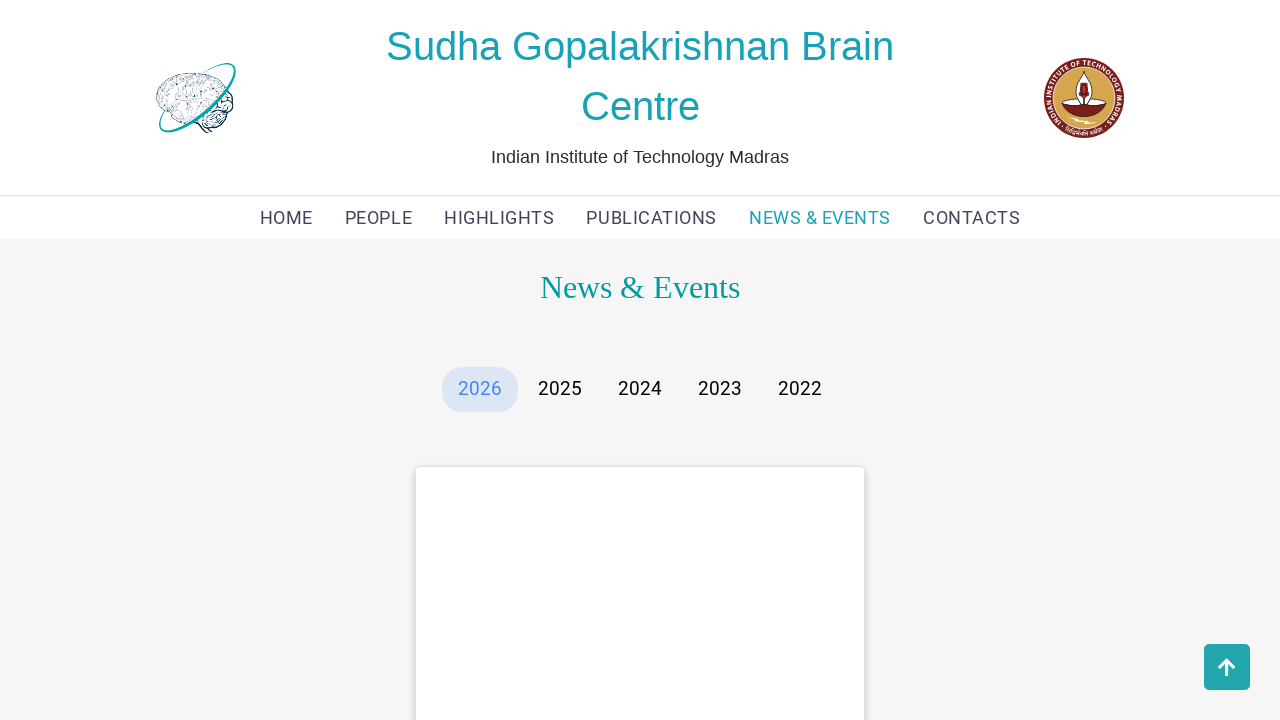

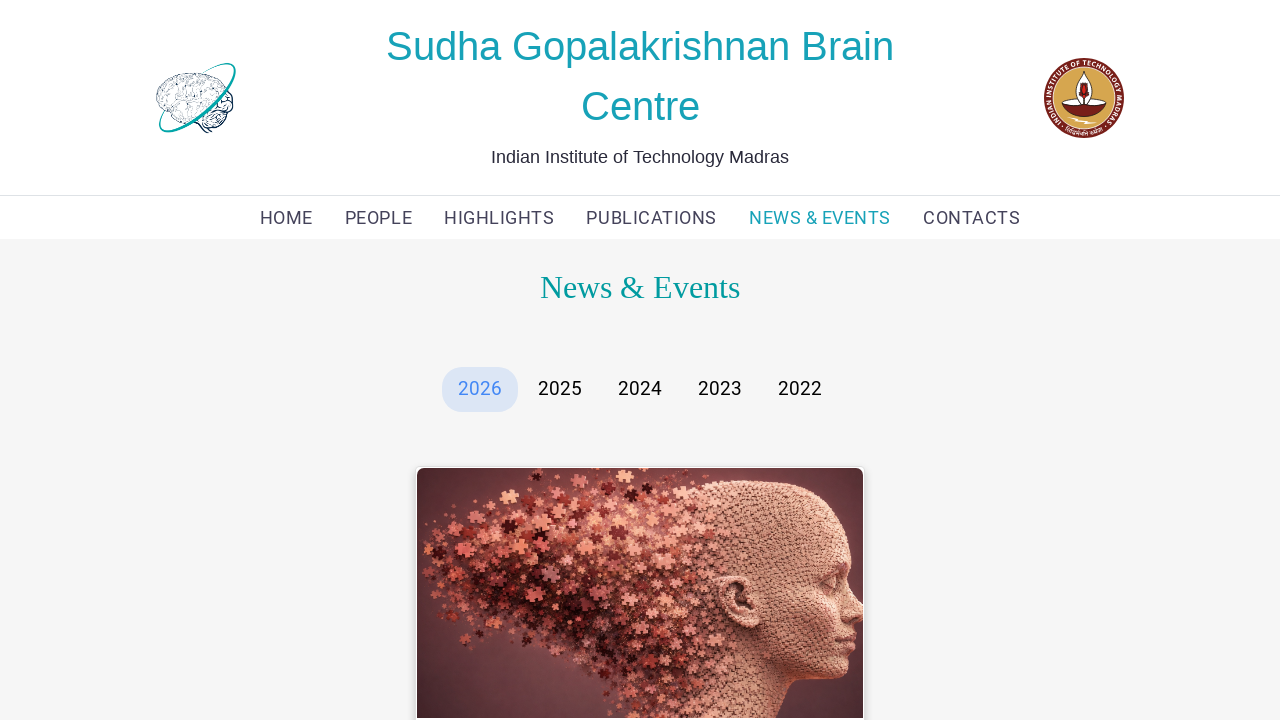